Tests right-click (context click) functionality on a button element using Selenium Actions. It navigates to the buttons demo page and performs a right-click on the designated button.

Starting URL: https://demoqa.com/buttons

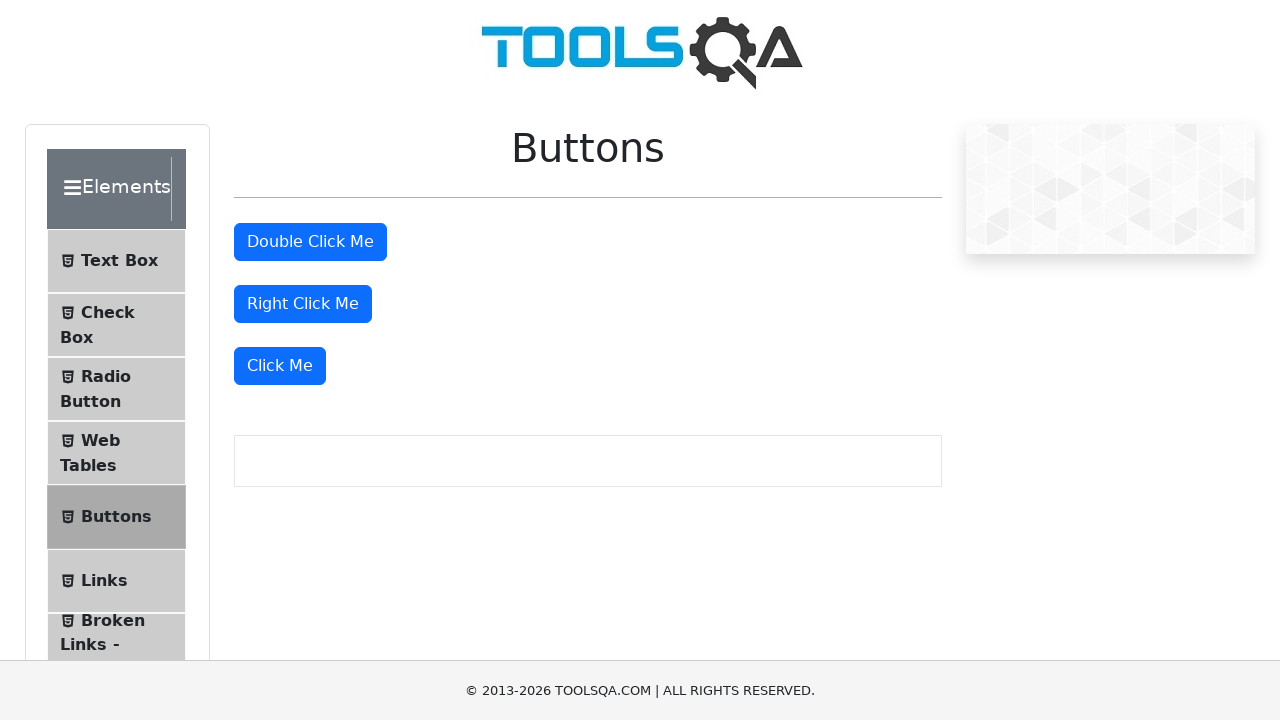

Right-click button element is visible on the buttons demo page
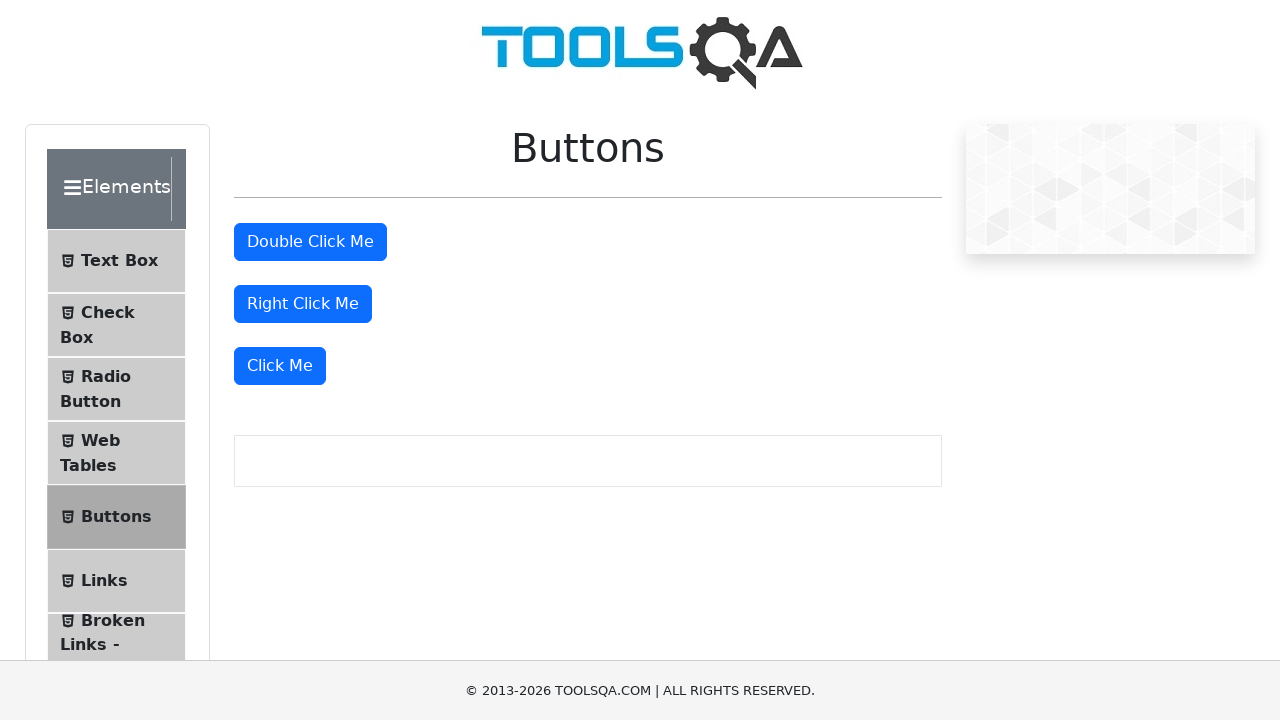

Performed right-click (context click) on the right-click button at (303, 304) on #rightClickBtn
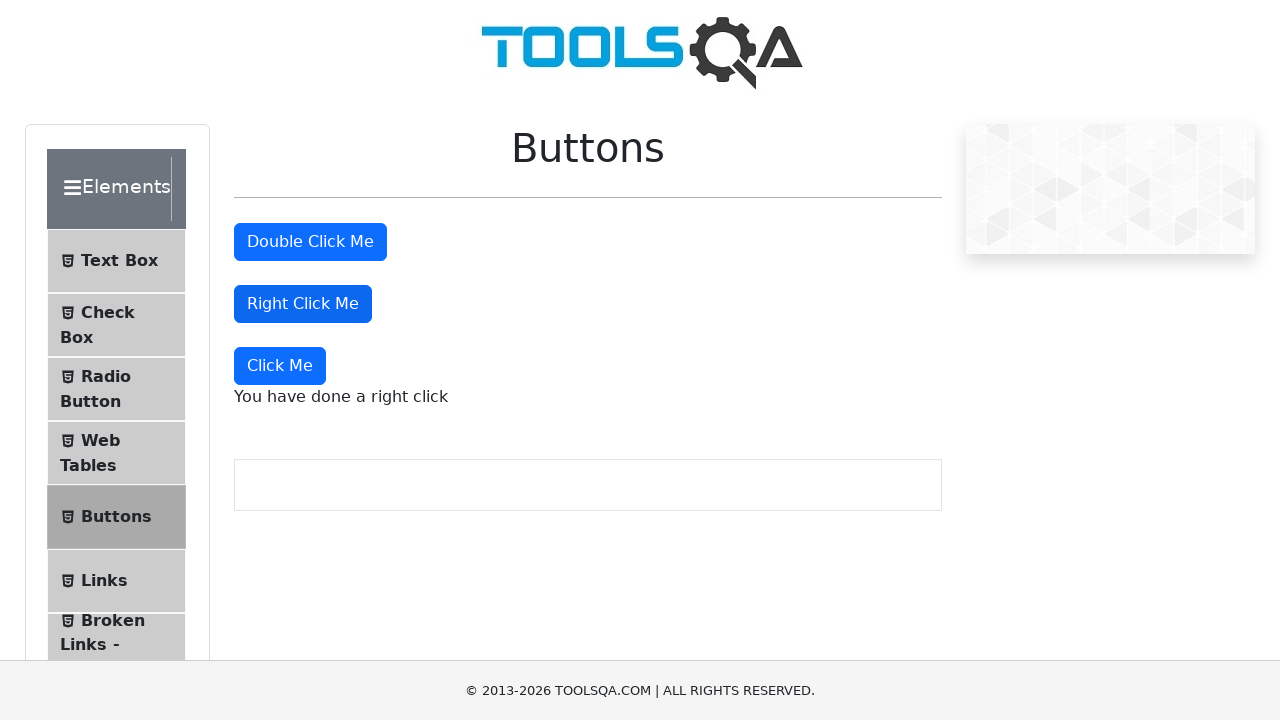

Right-click confirmation message appeared on the page
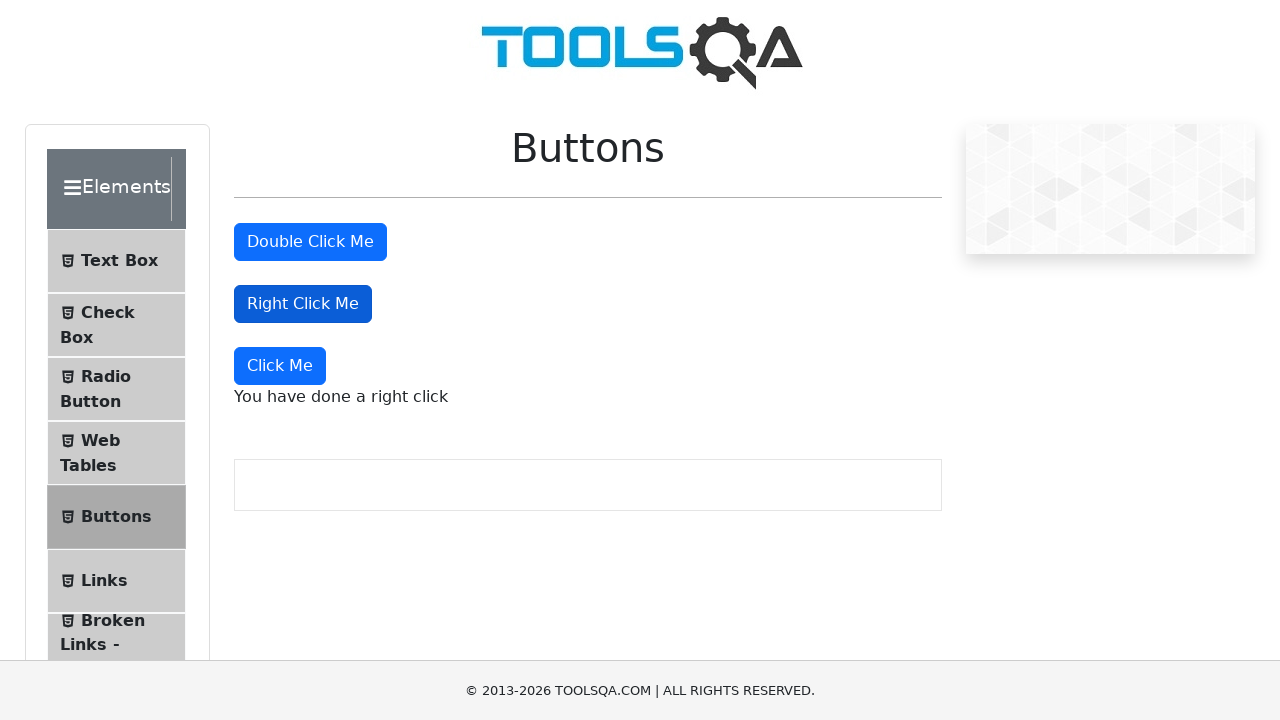

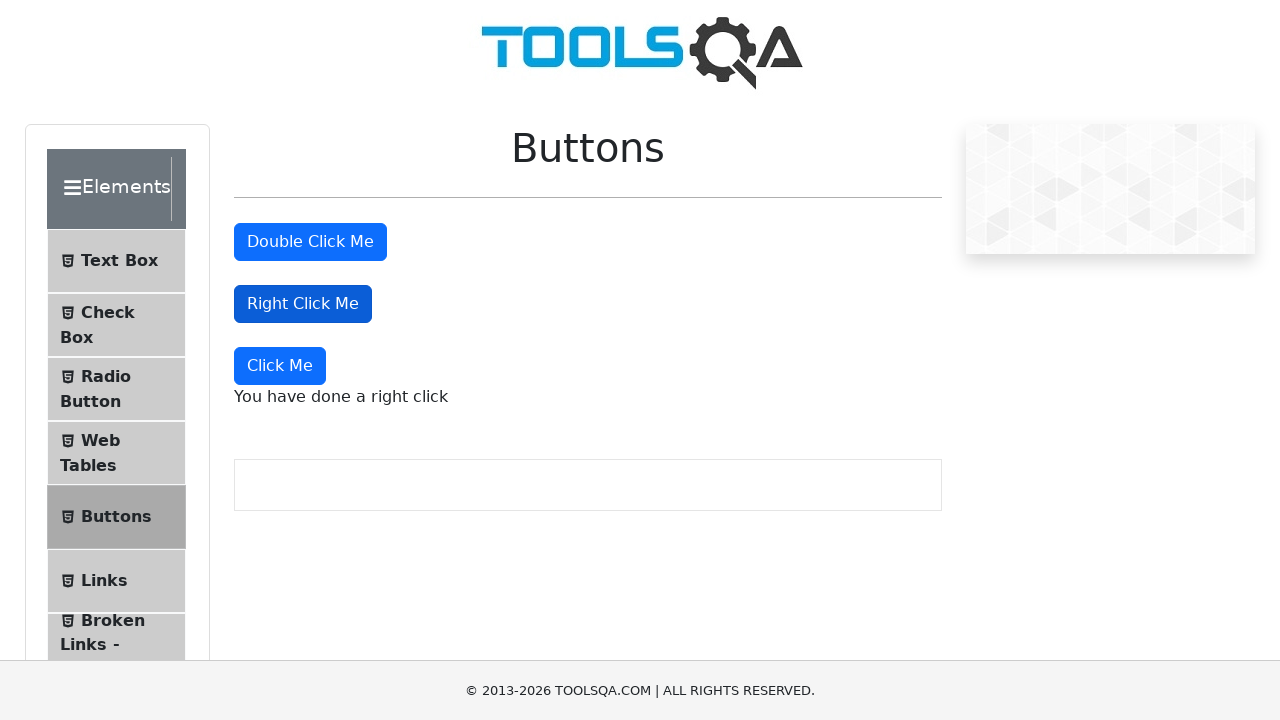